Tests JavaScript alert handling by clicking a button that triggers an alert and then accepting it

Starting URL: https://the-internet.herokuapp.com/javascript_alerts

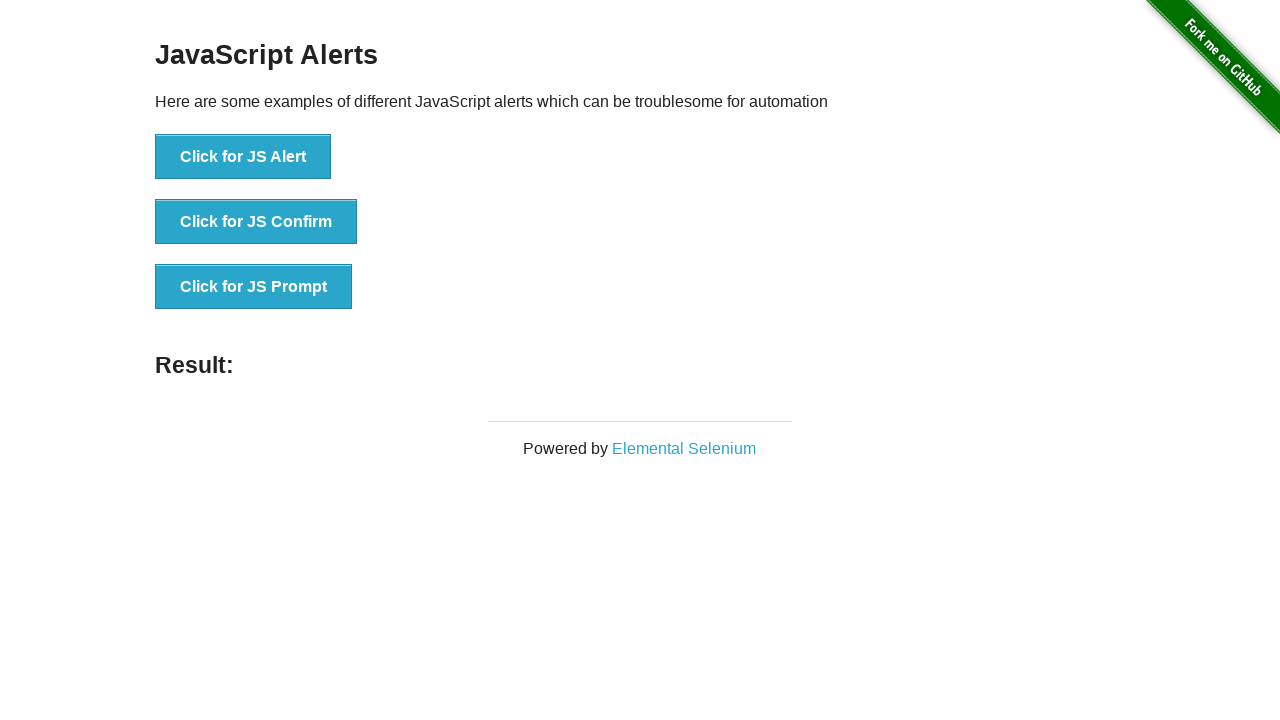

Clicked button to trigger JavaScript alert at (243, 157) on xpath=//button[text()='Click for JS Alert']
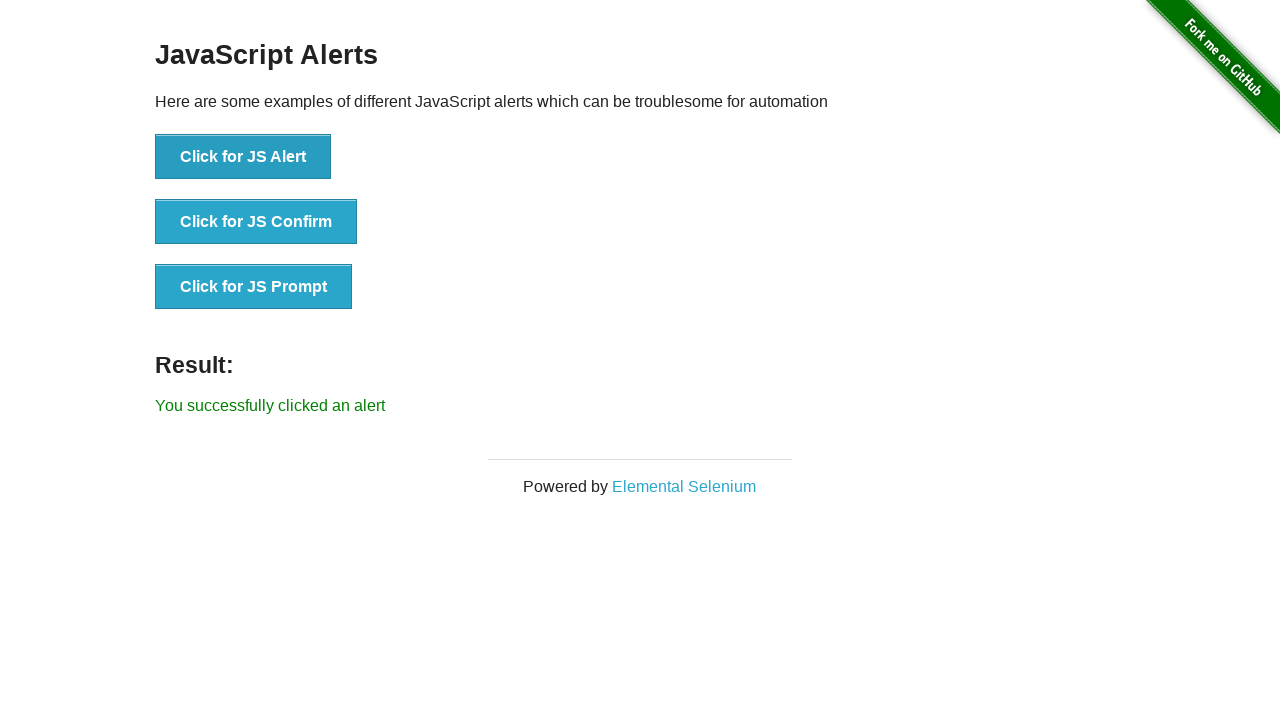

Set up dialog handler to accept alerts
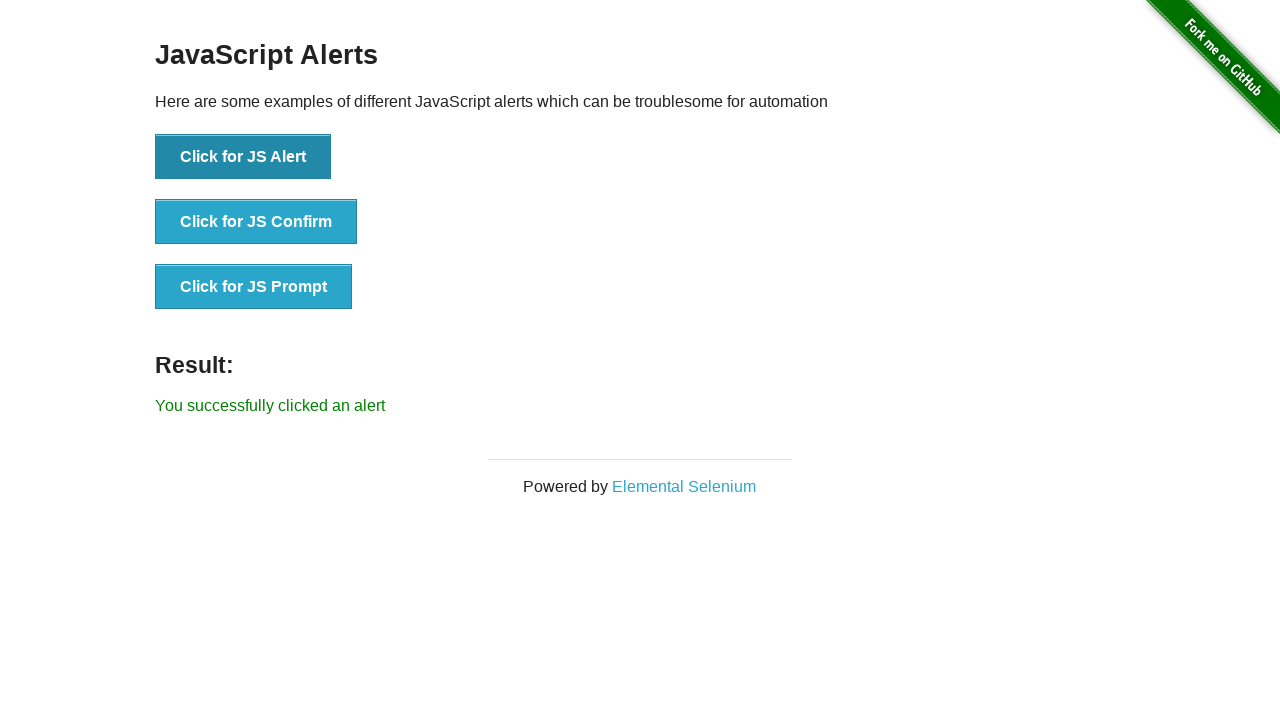

Clicked button again to trigger and accept JavaScript alert at (243, 157) on xpath=//button[text()='Click for JS Alert']
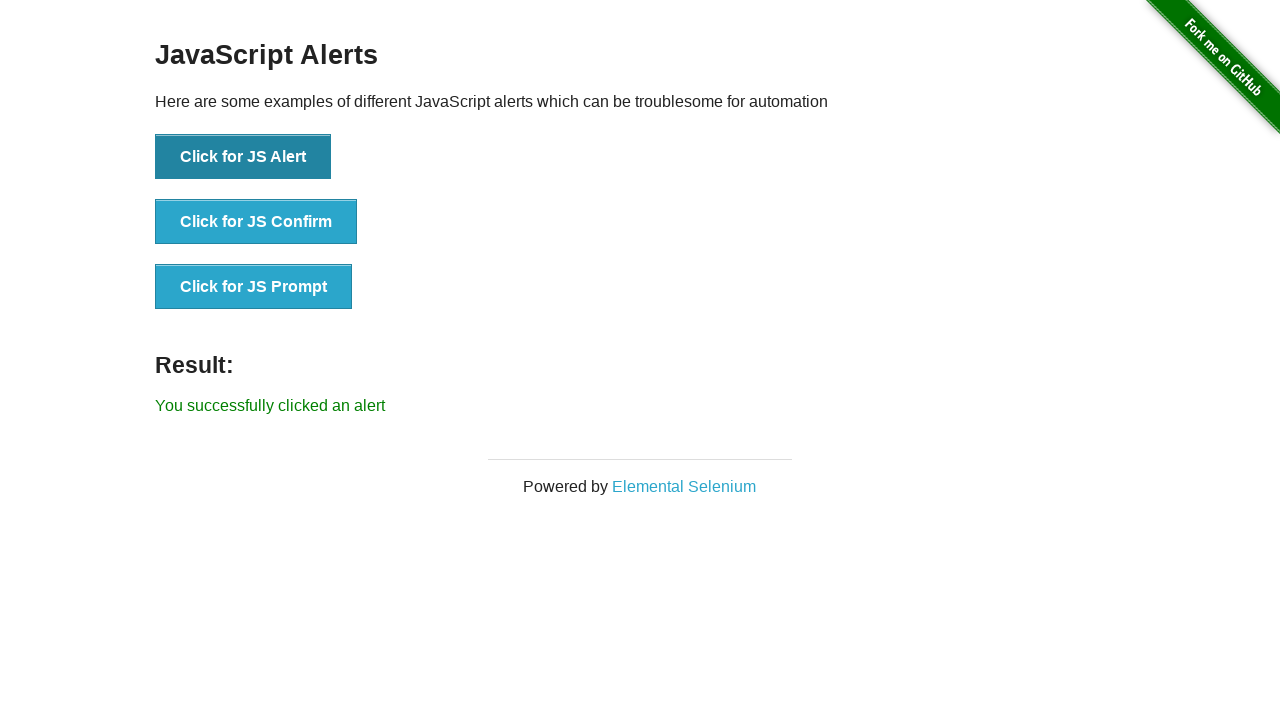

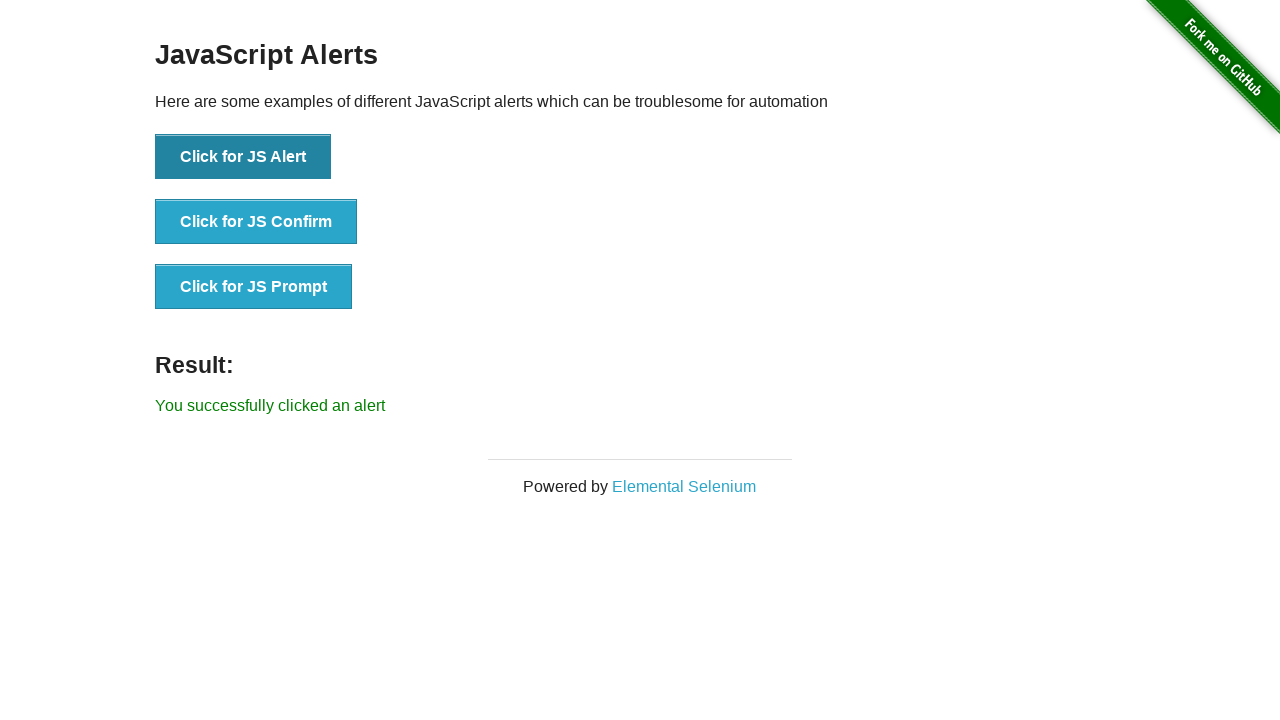